Tests scrolling functionality on a practice page, scrolls to a fixed-header table, extracts numeric values from the 4th column, and verifies the calculated sum matches the displayed total amount.

Starting URL: https://rahulshettyacademy.com/AutomationPractice/

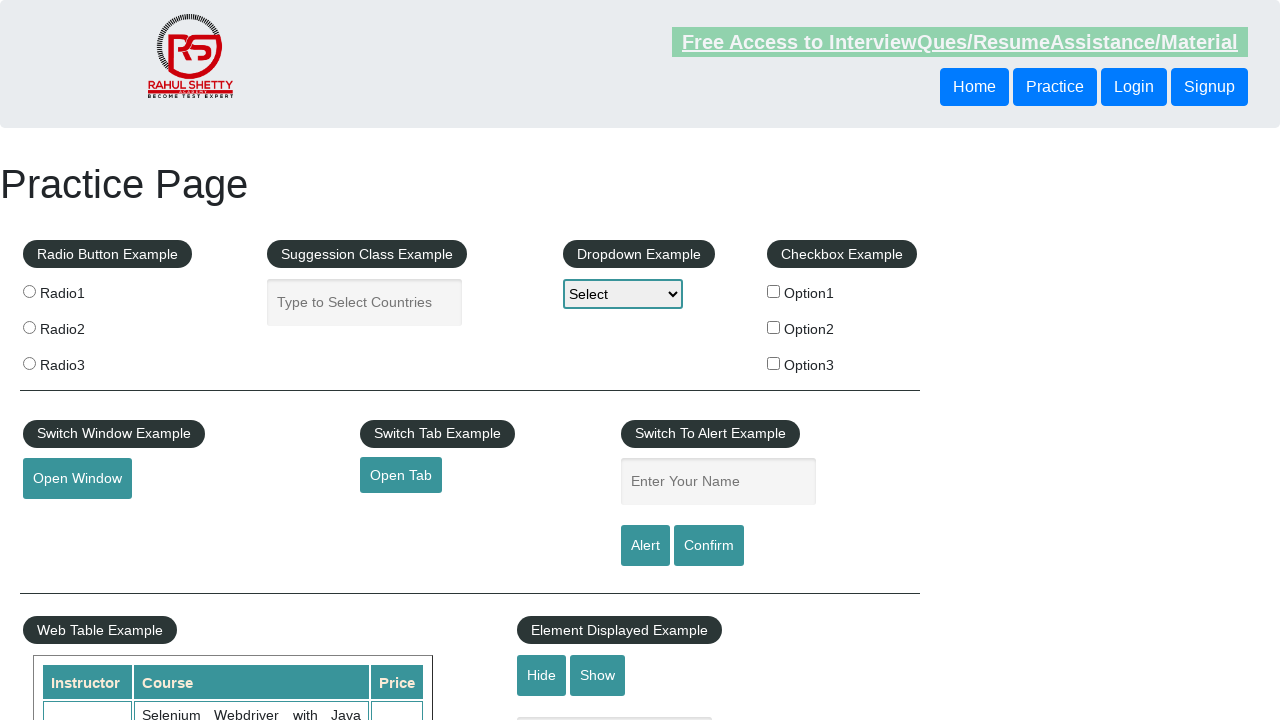

Scrolled down the page by 600 pixels
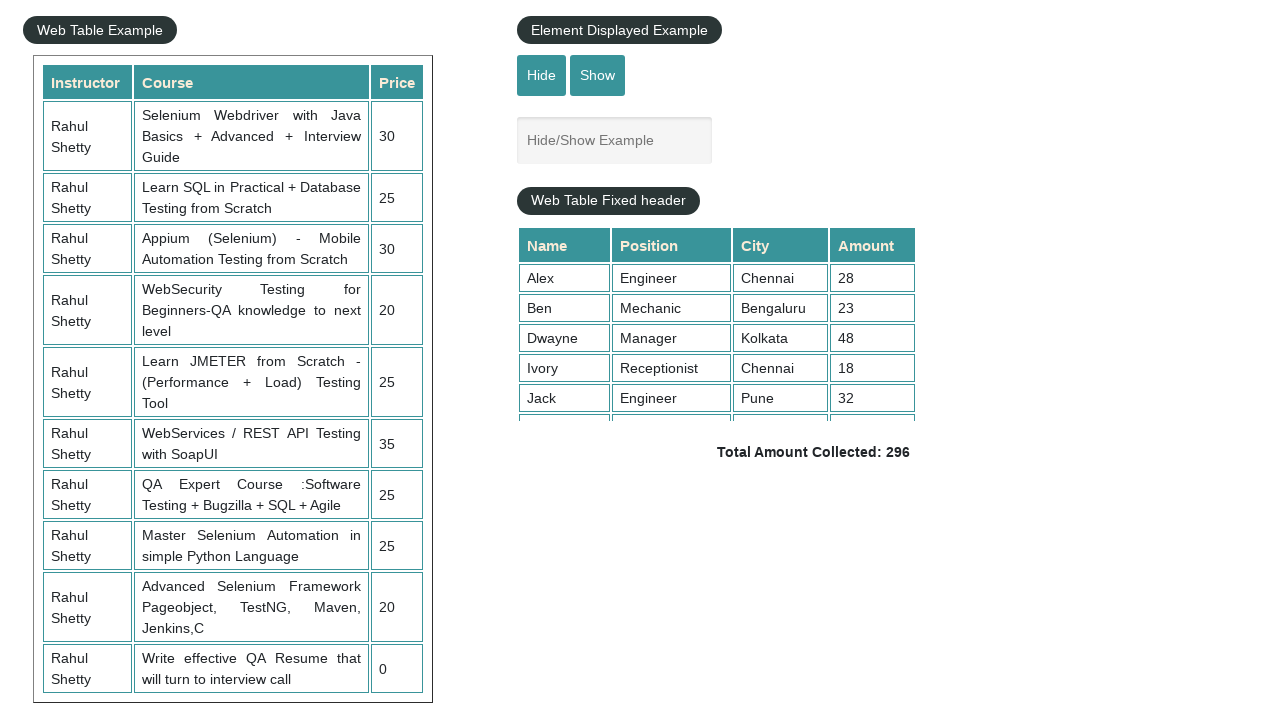

Waited for scroll animation to complete
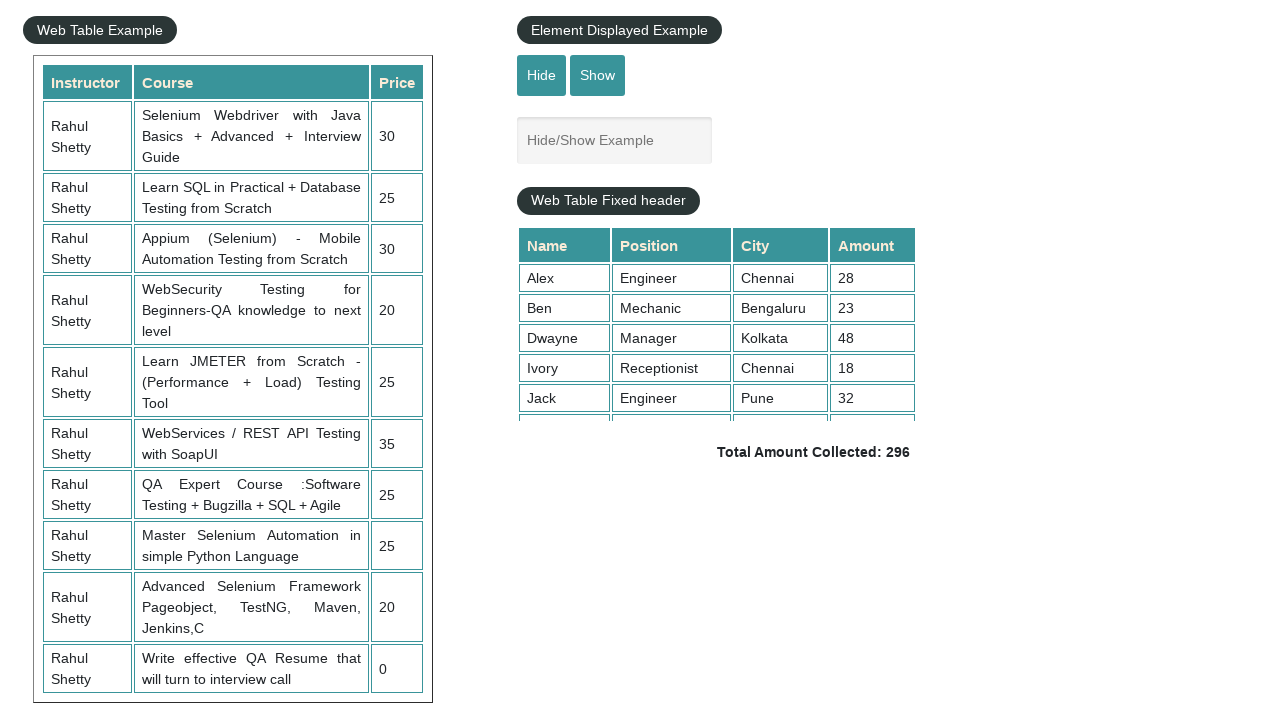

Scrolled inside the fixed header table to view more rows
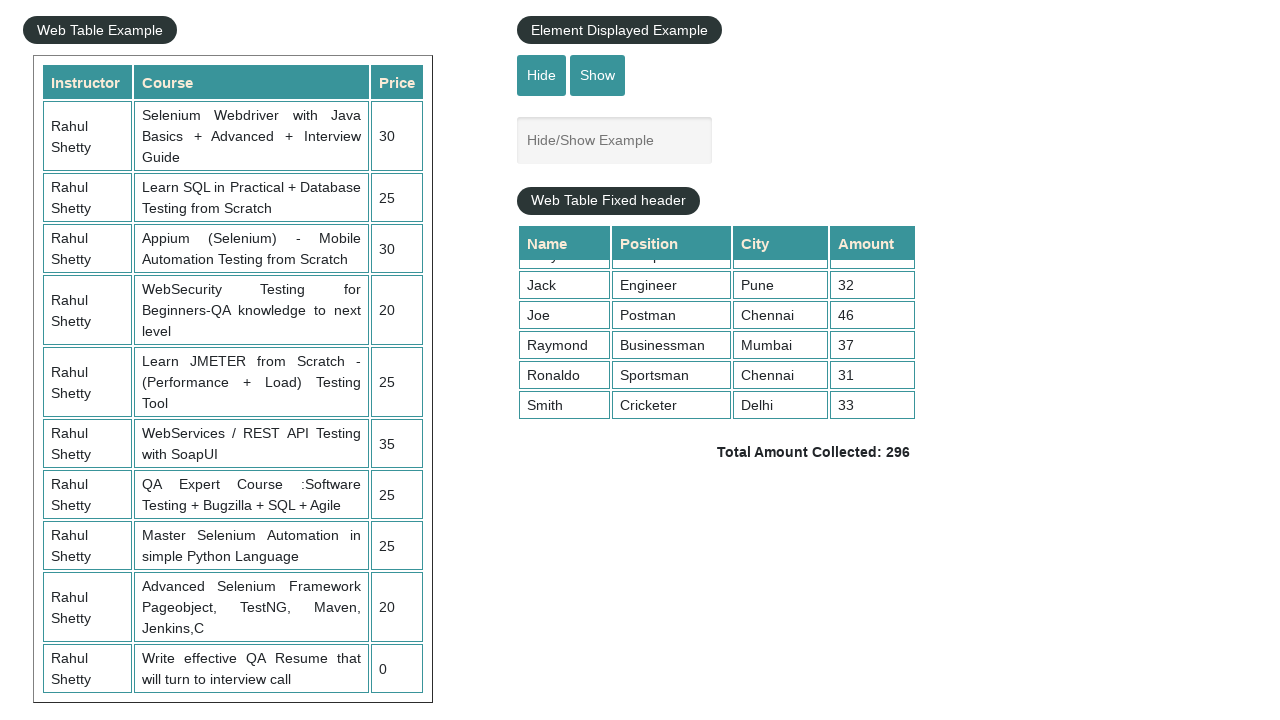

Table 4th column cells loaded and visible
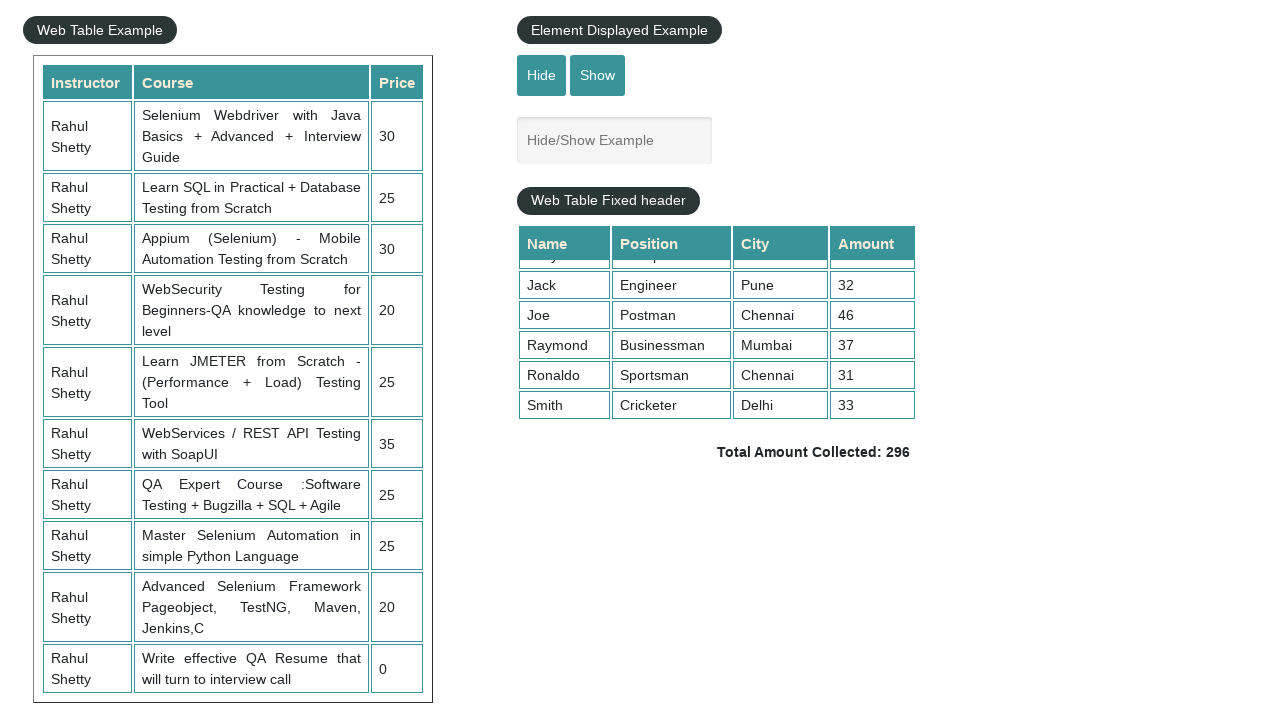

Extracted 9 numeric values from the 4th column of the table
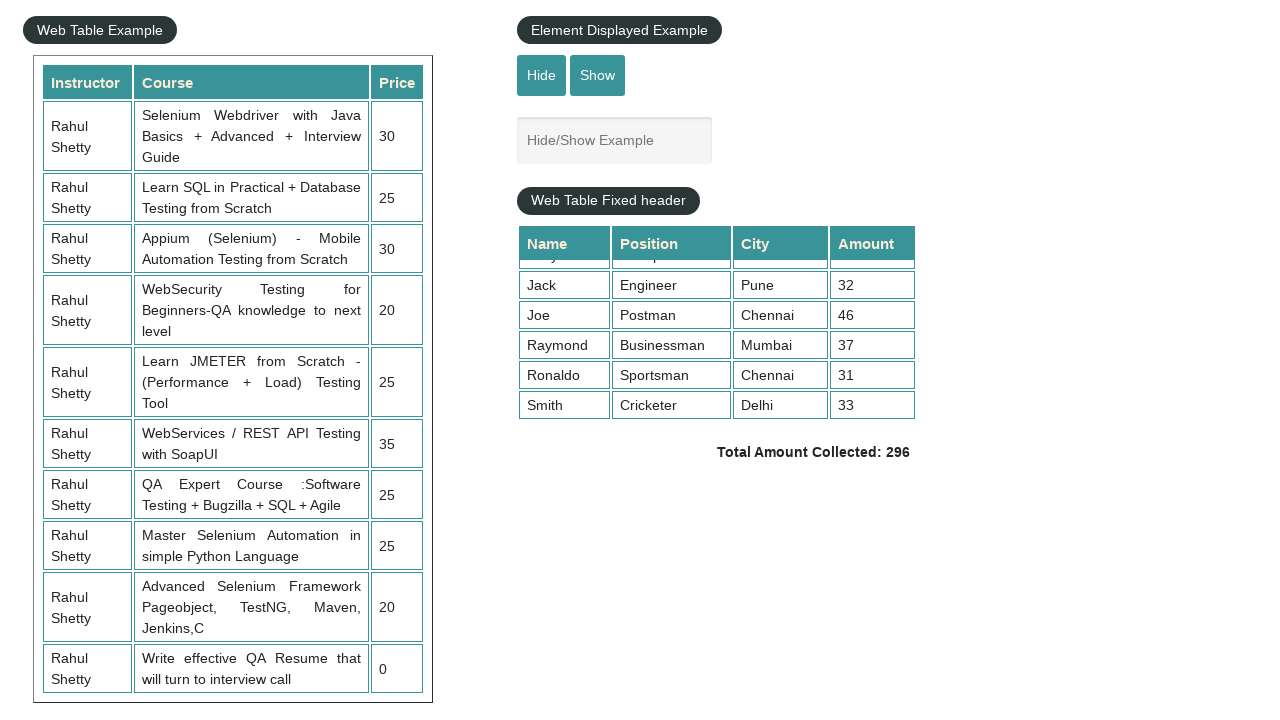

Calculated sum of extracted values: 296
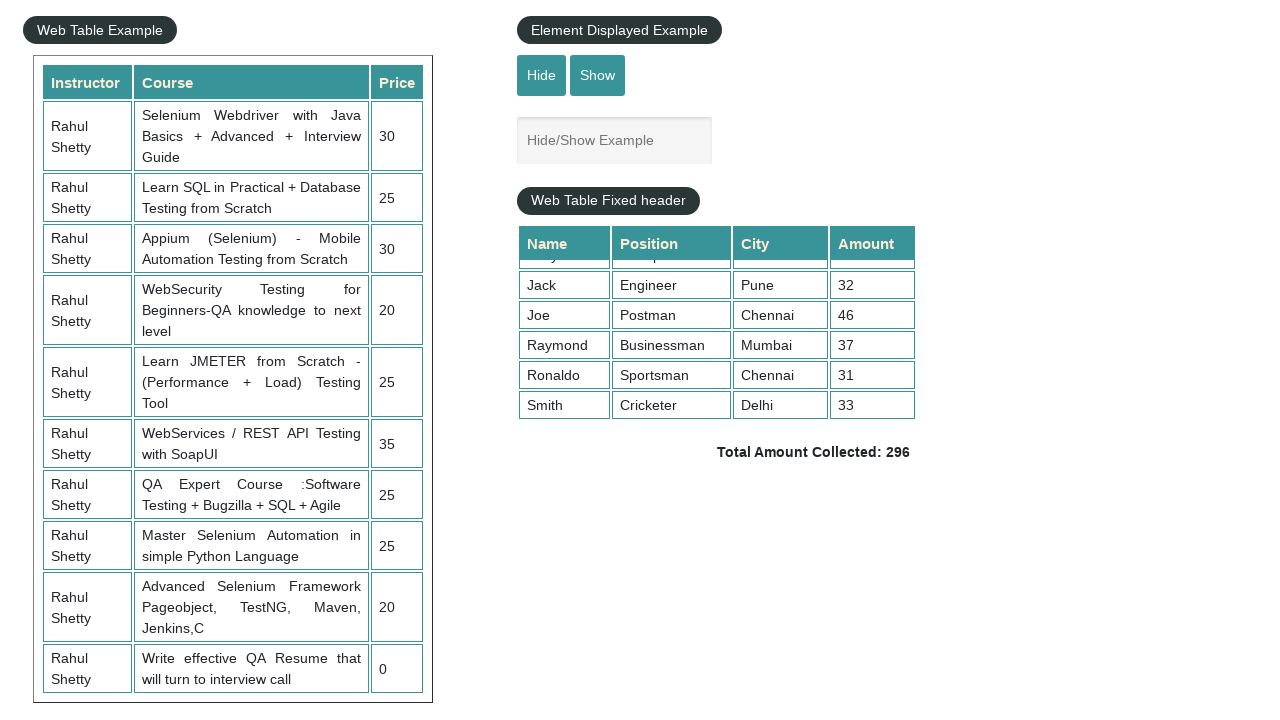

Retrieved displayed total amount text
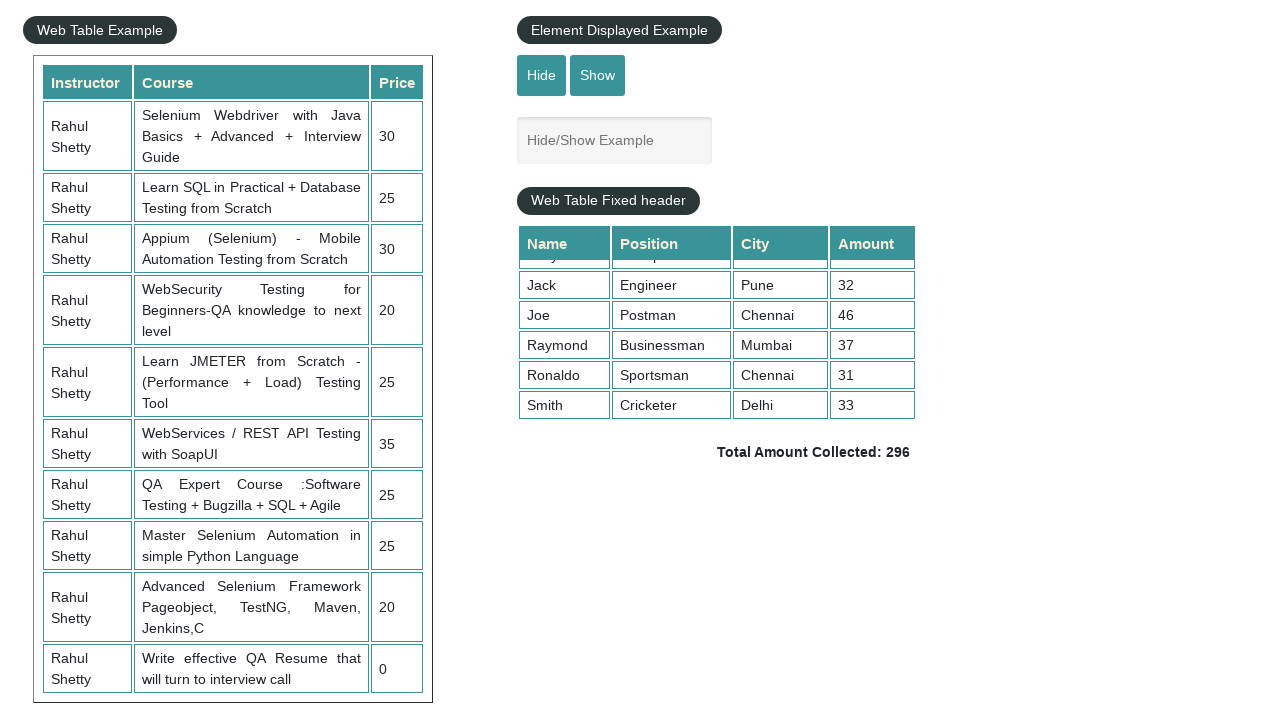

Parsed displayed total amount: 296
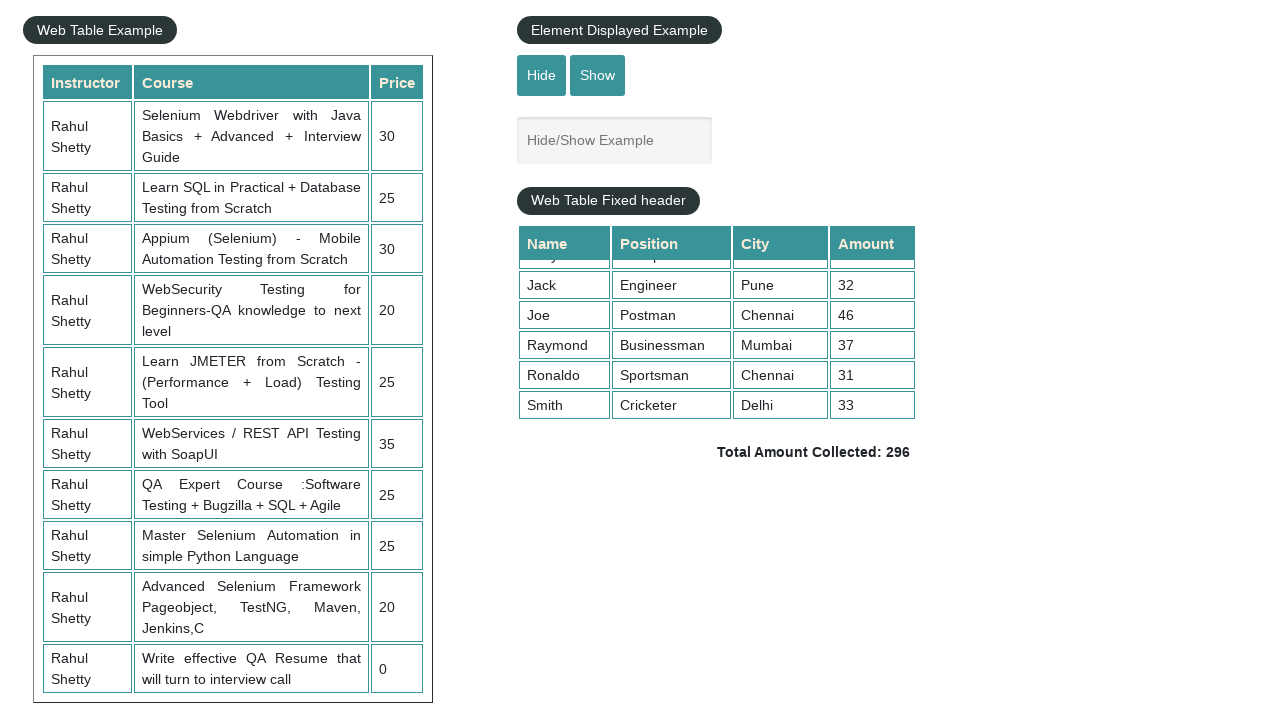

Verified calculated sum (296) matches displayed total (296)
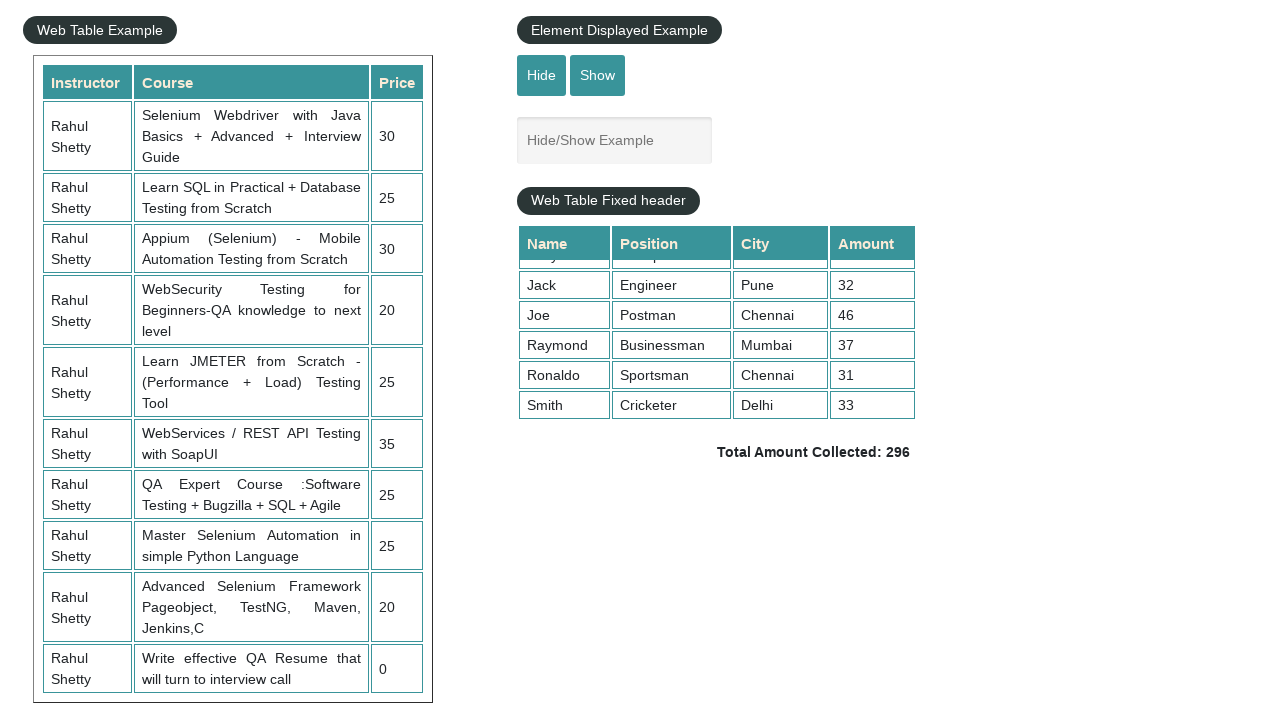

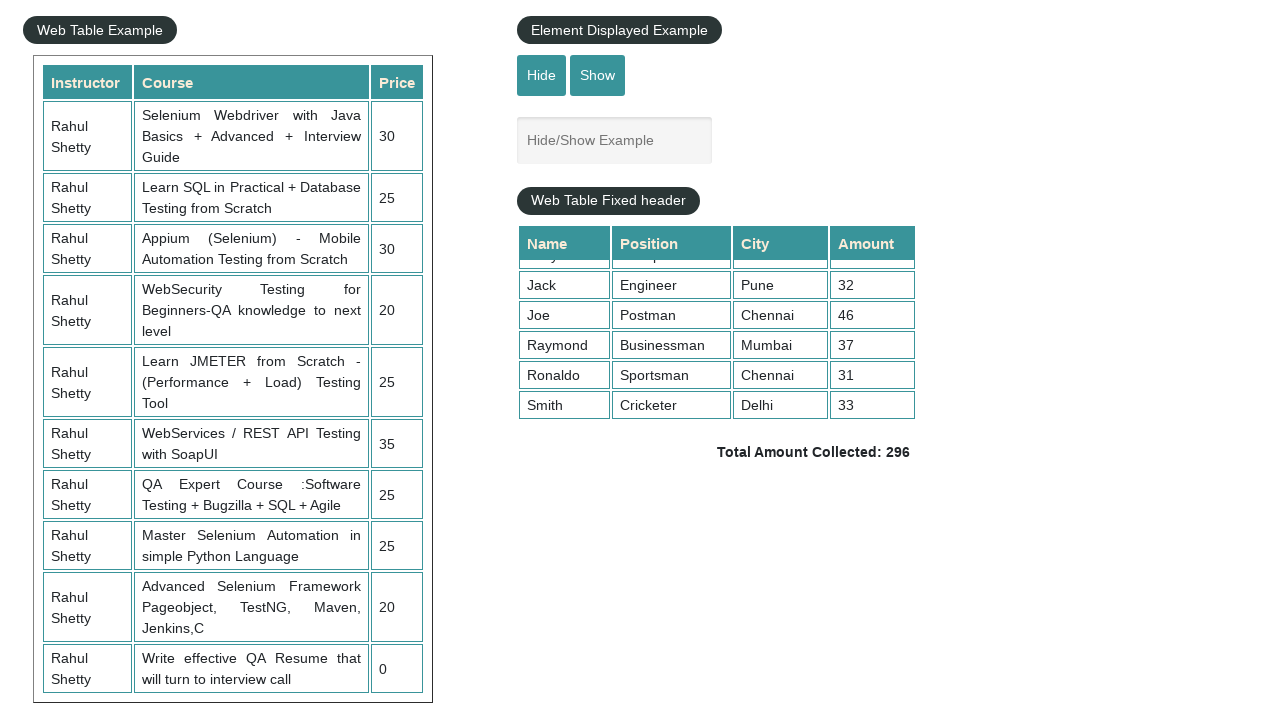